Tests user registration form by filling in all required fields including personal information, address, and account credentials, then submitting the form

Starting URL: https://parabank.parasoft.com/parabank/register.htm

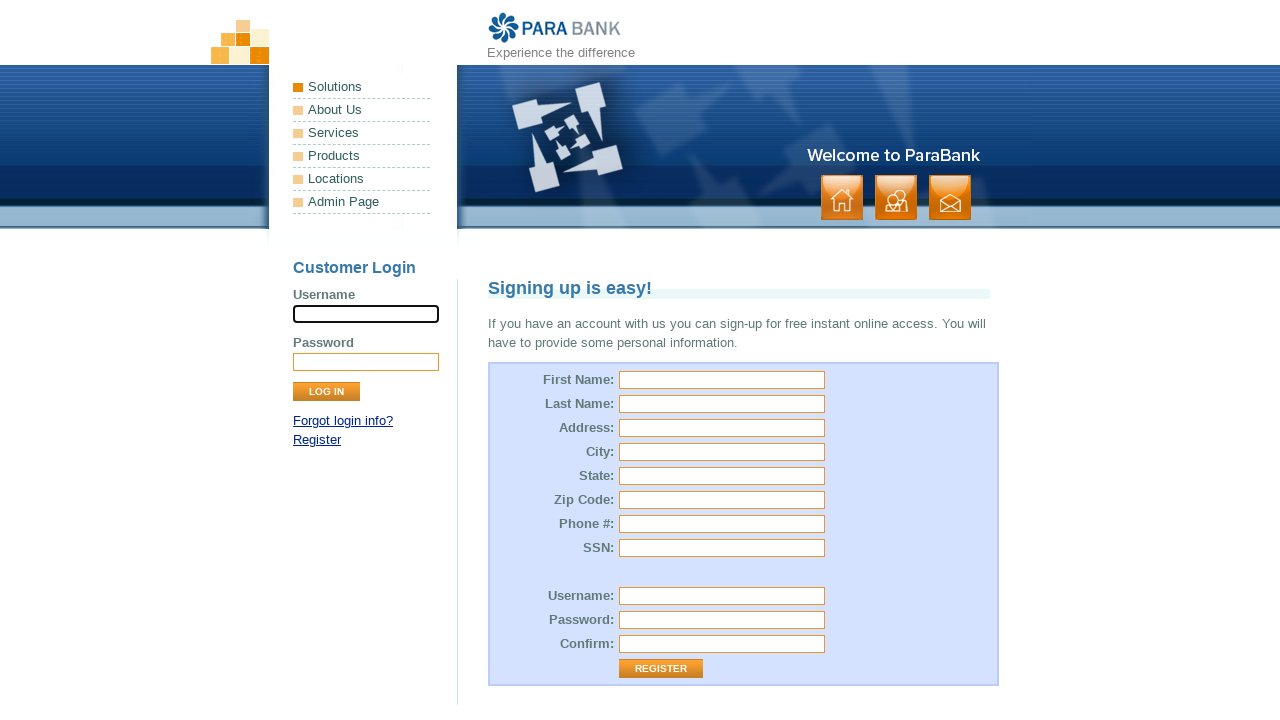

Filled first name field with 'Michael' on #customer\.firstName
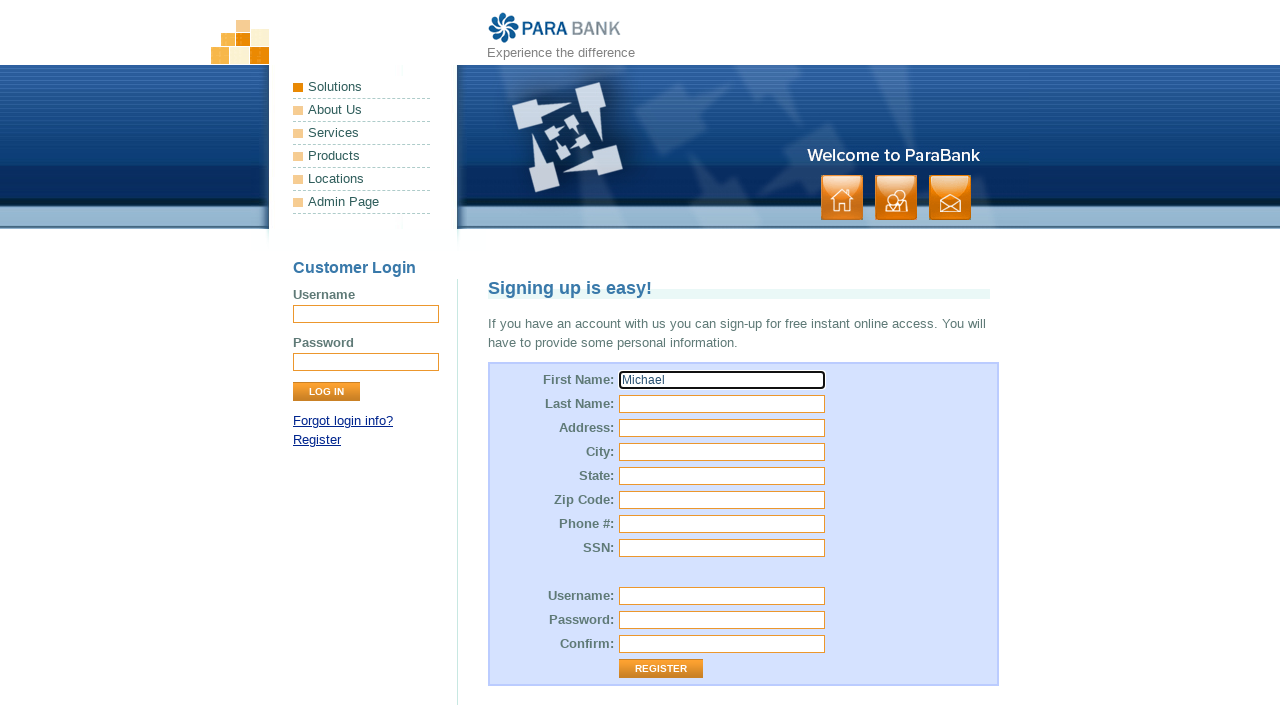

Filled last name field with 'Johnson' on #customer\.lastName
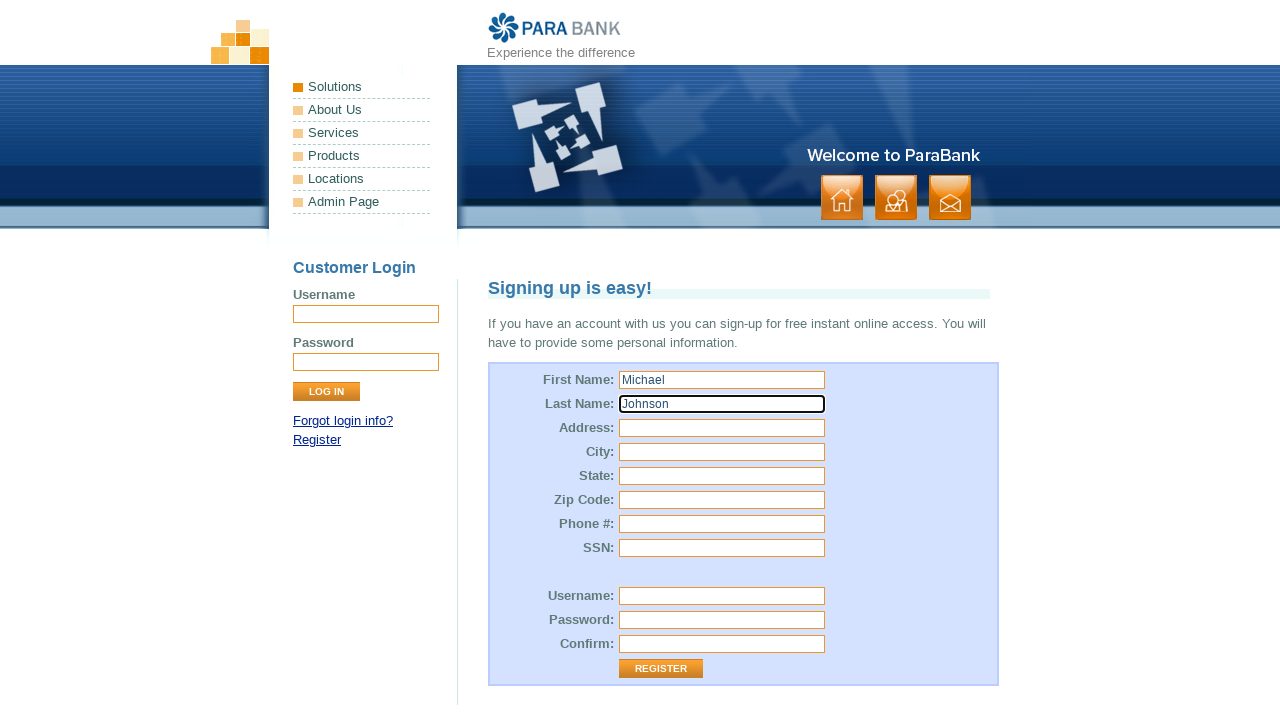

Filled street address field with '5678 Oak Avenue' on #customer\.address\.street
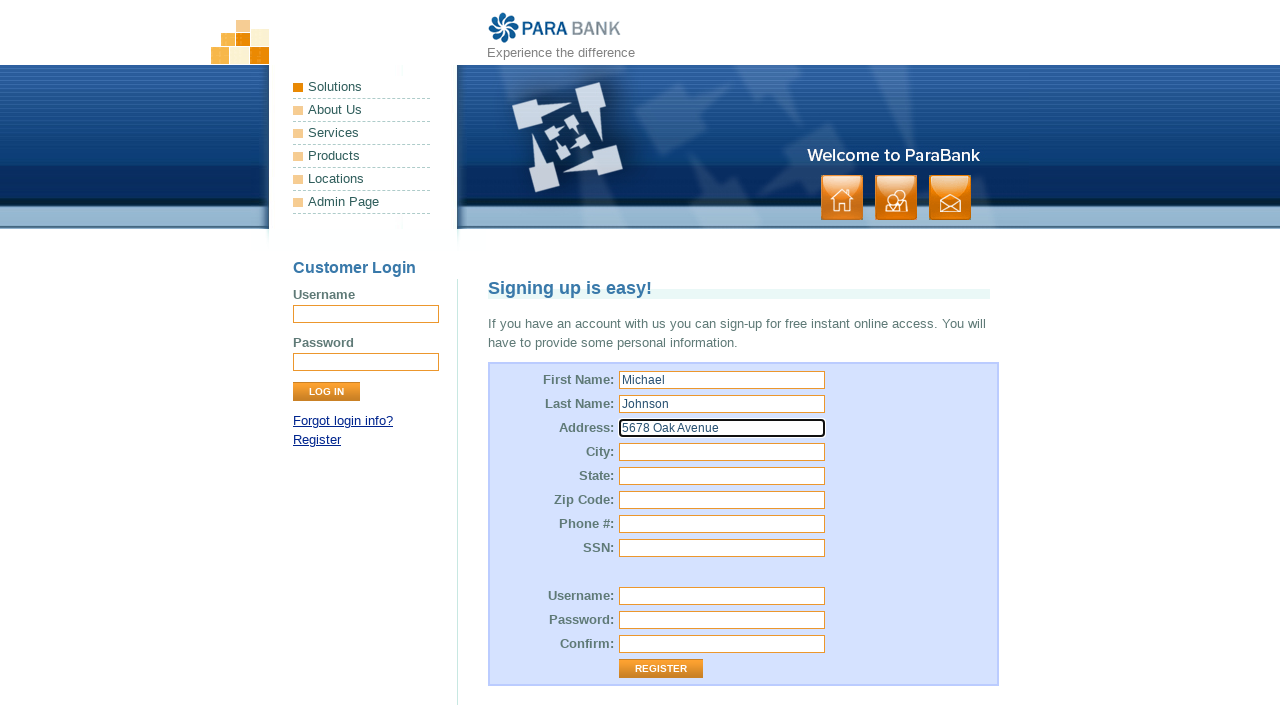

Filled city field with 'Springfield' on #customer\.address\.city
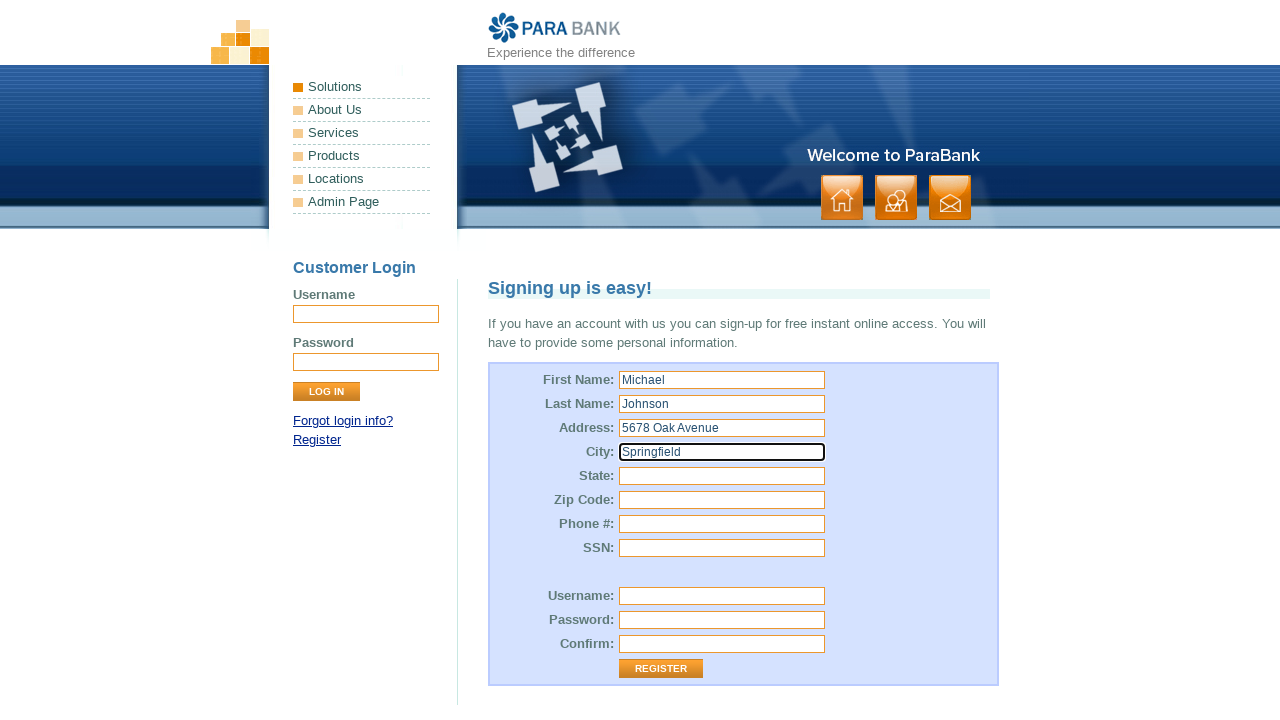

Filled state field with 'California' on #customer\.address\.state
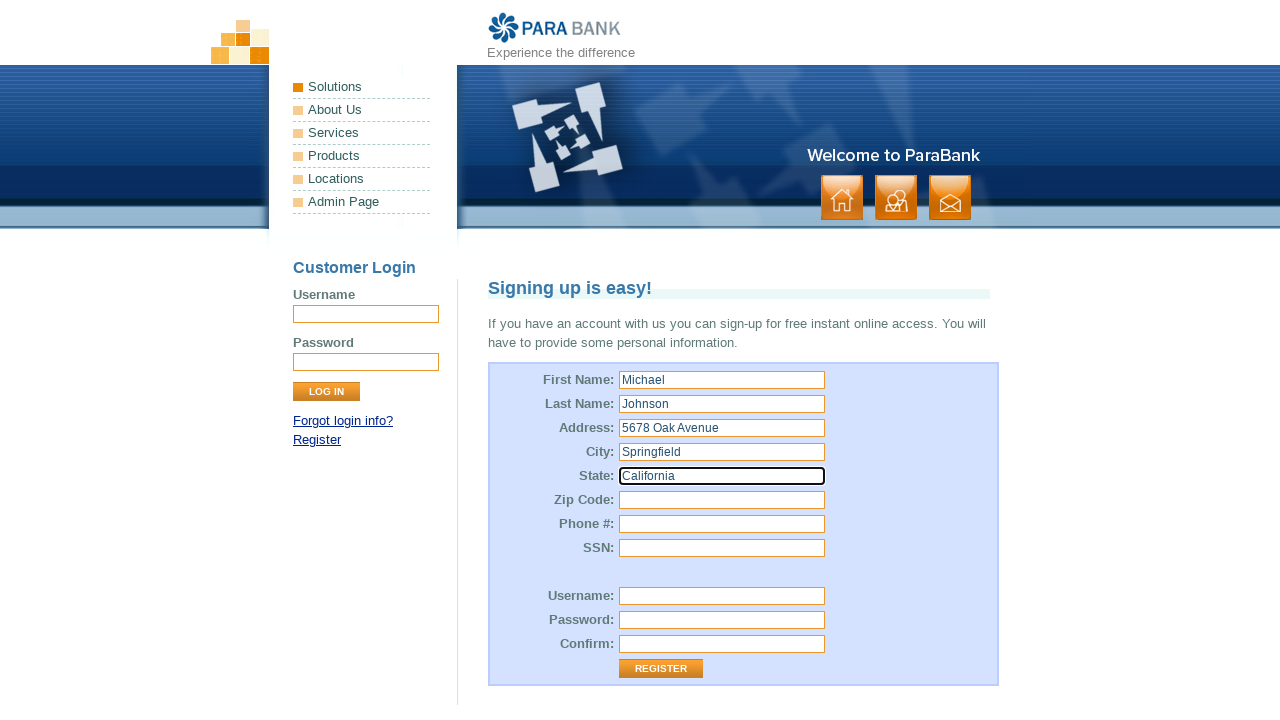

Filled zip code field with '90210' on #customer\.address\.zipCode
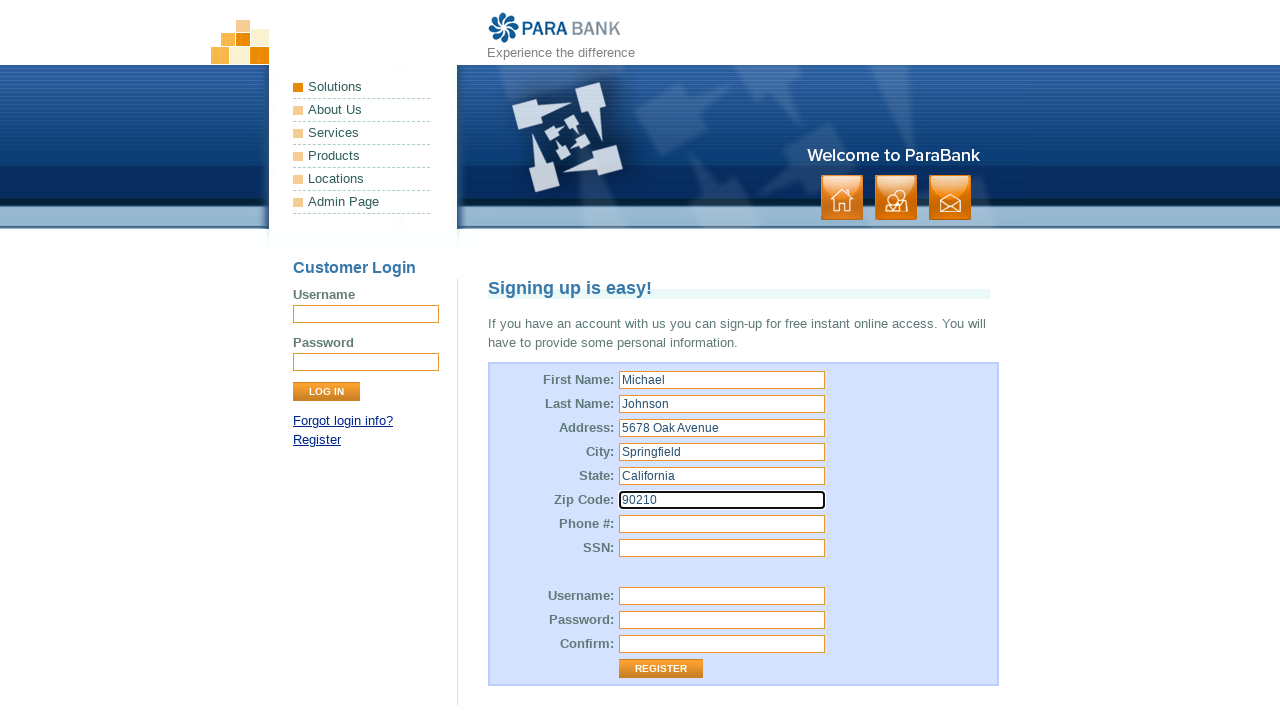

Filled phone number field with '555-123-4567' on #customer\.phoneNumber
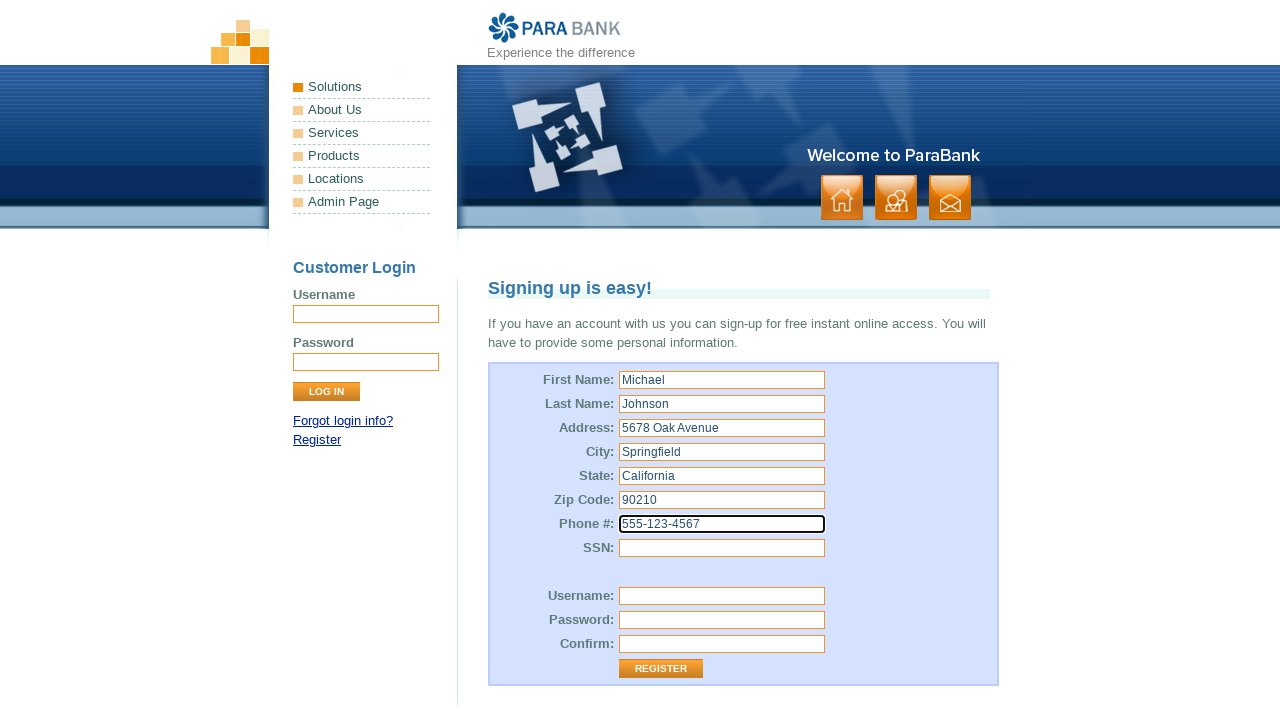

Filled SSN field with '123-45-6789' on #customer\.ssn
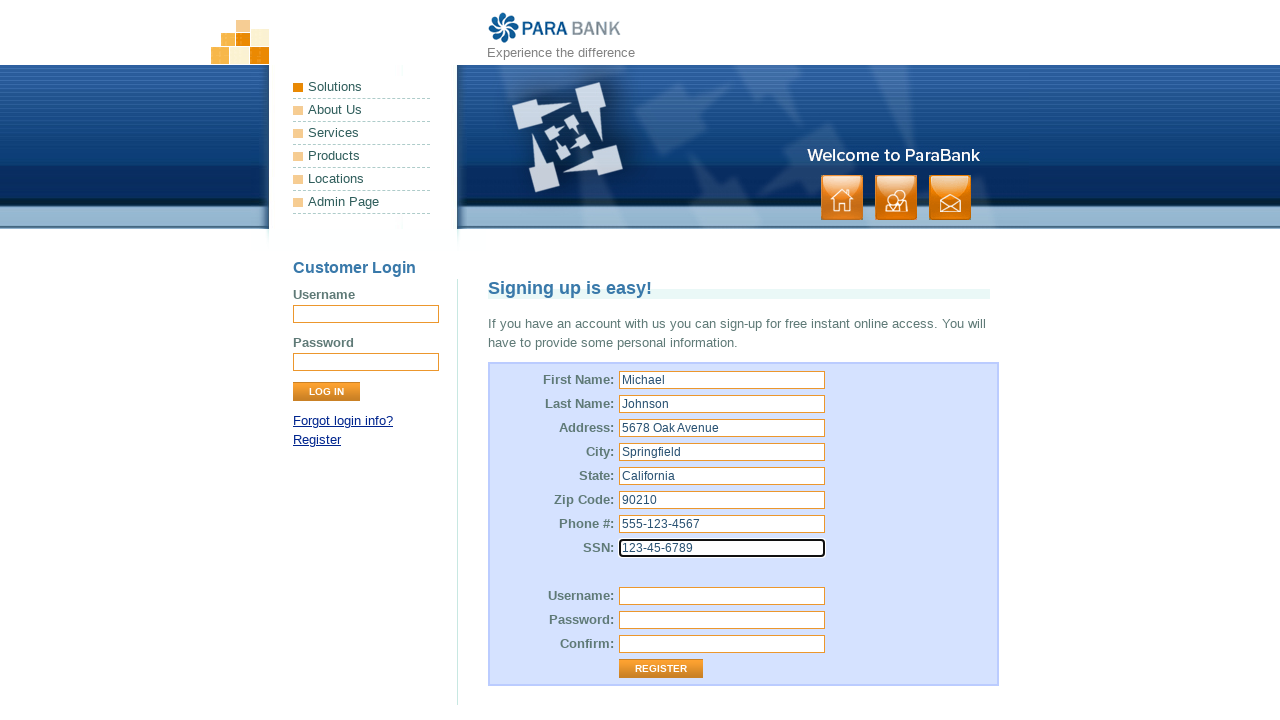

Filled username field with 'mjohnson2024' on #customer\.username
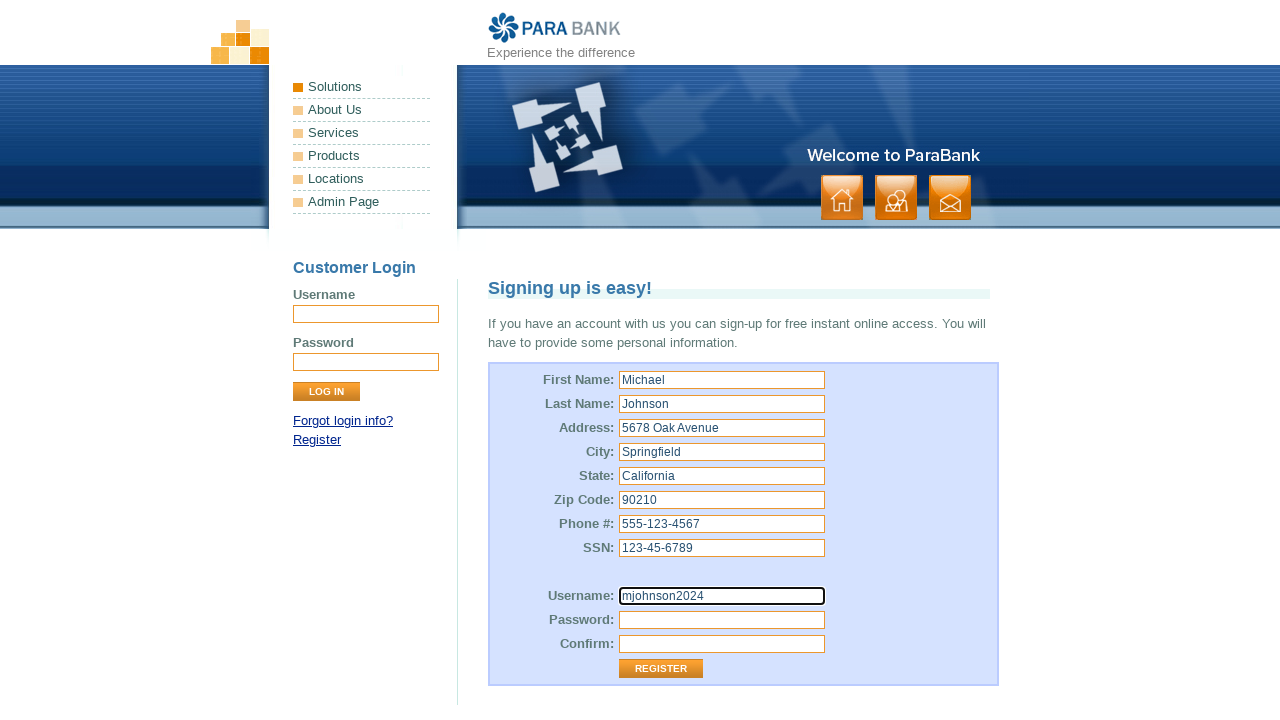

Filled password field with 'SecurePass123!' on #customer\.password
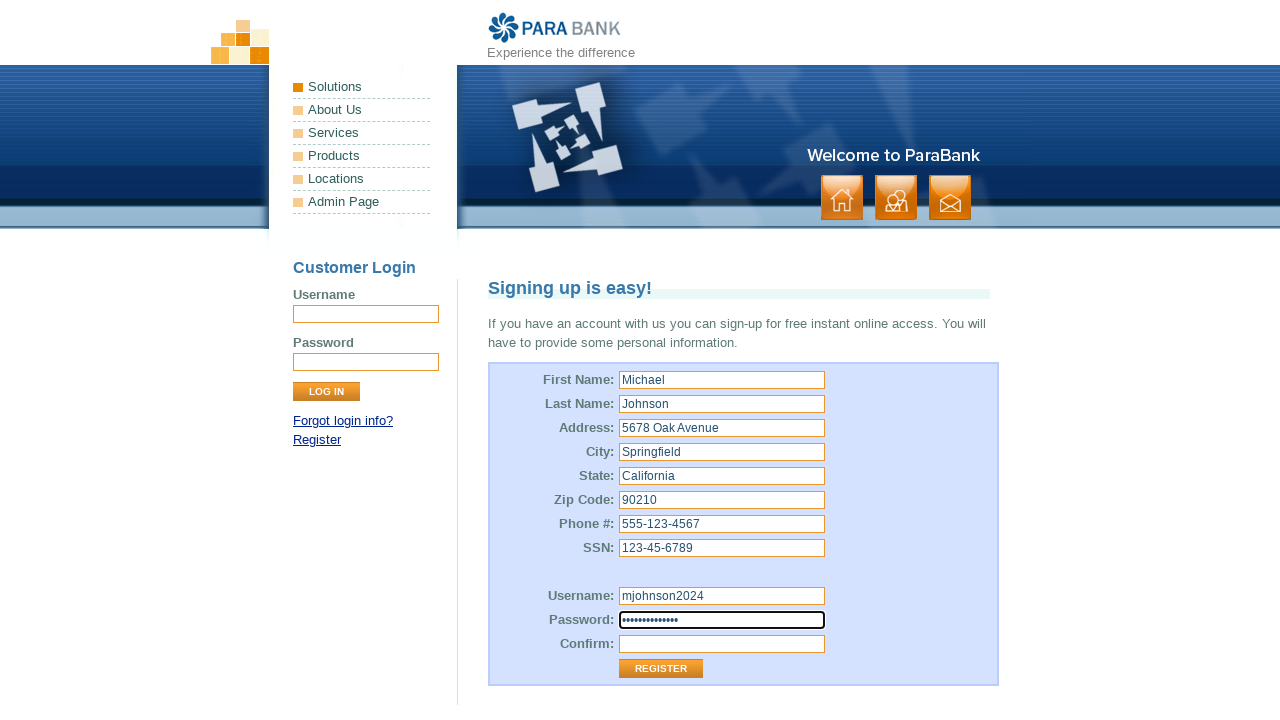

Filled password confirmation field with 'SecurePass123!' on #repeatedPassword
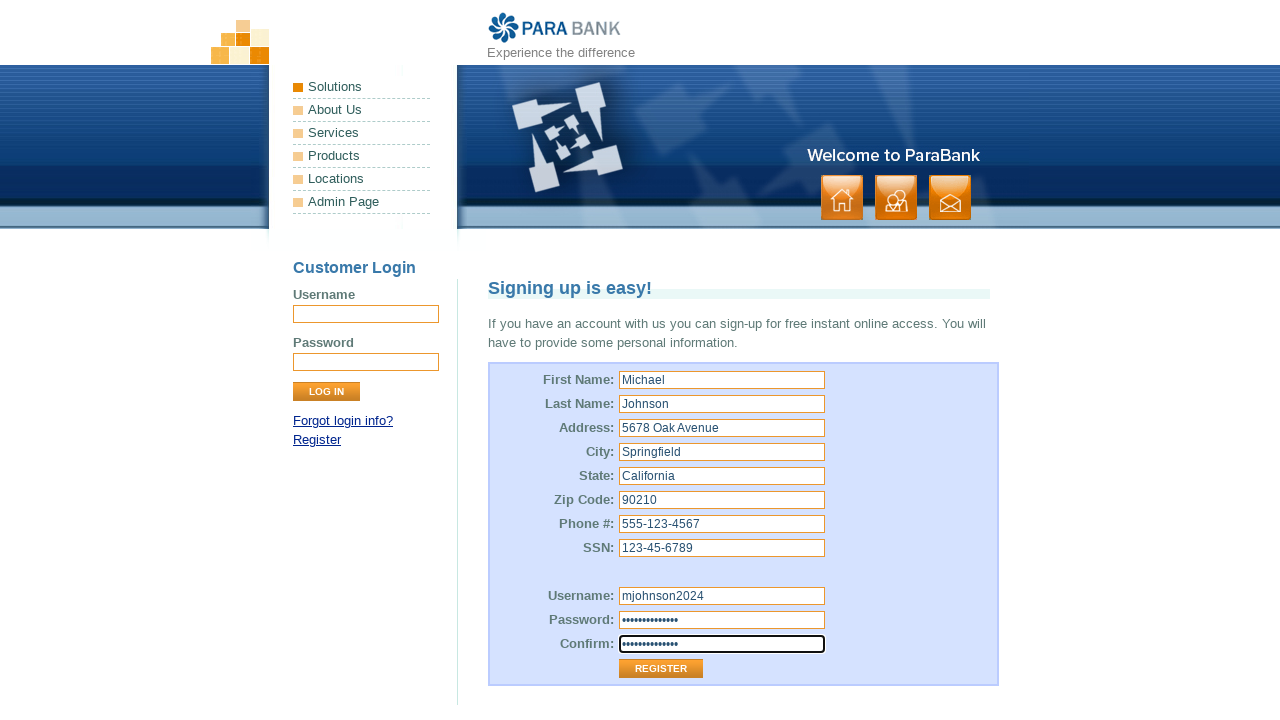

Clicked registration submit button at (896, 198) on .button
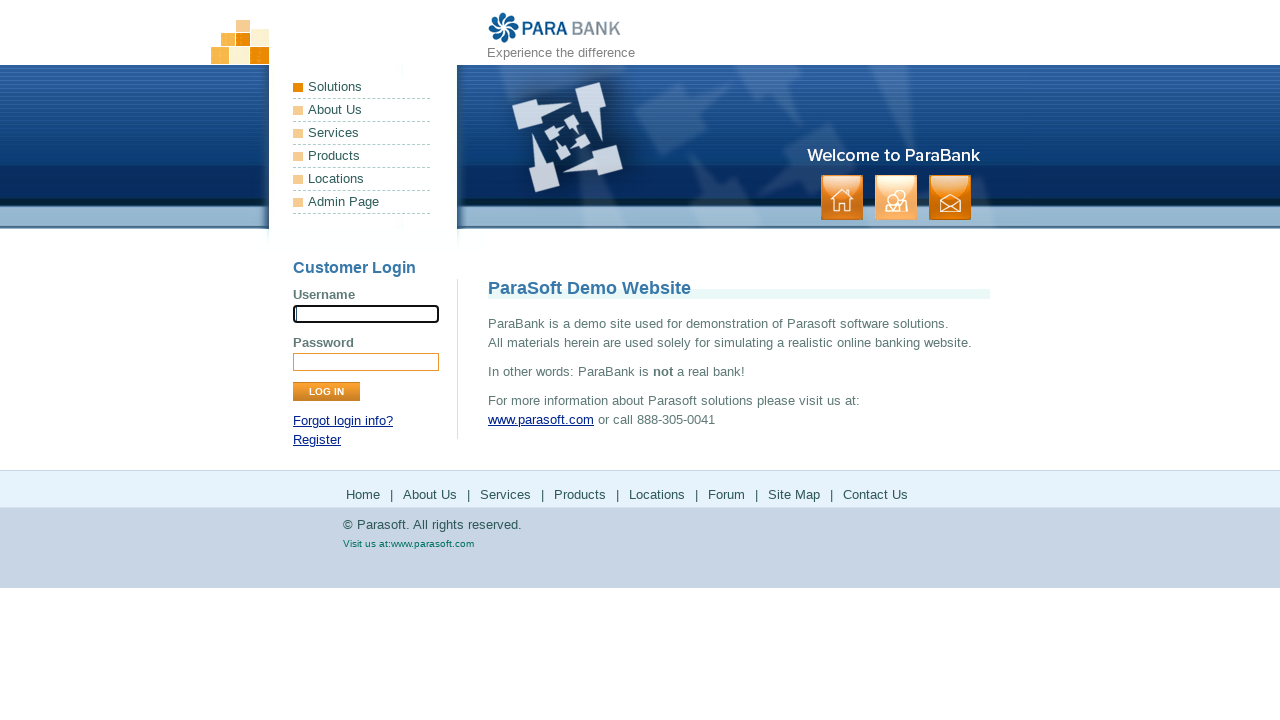

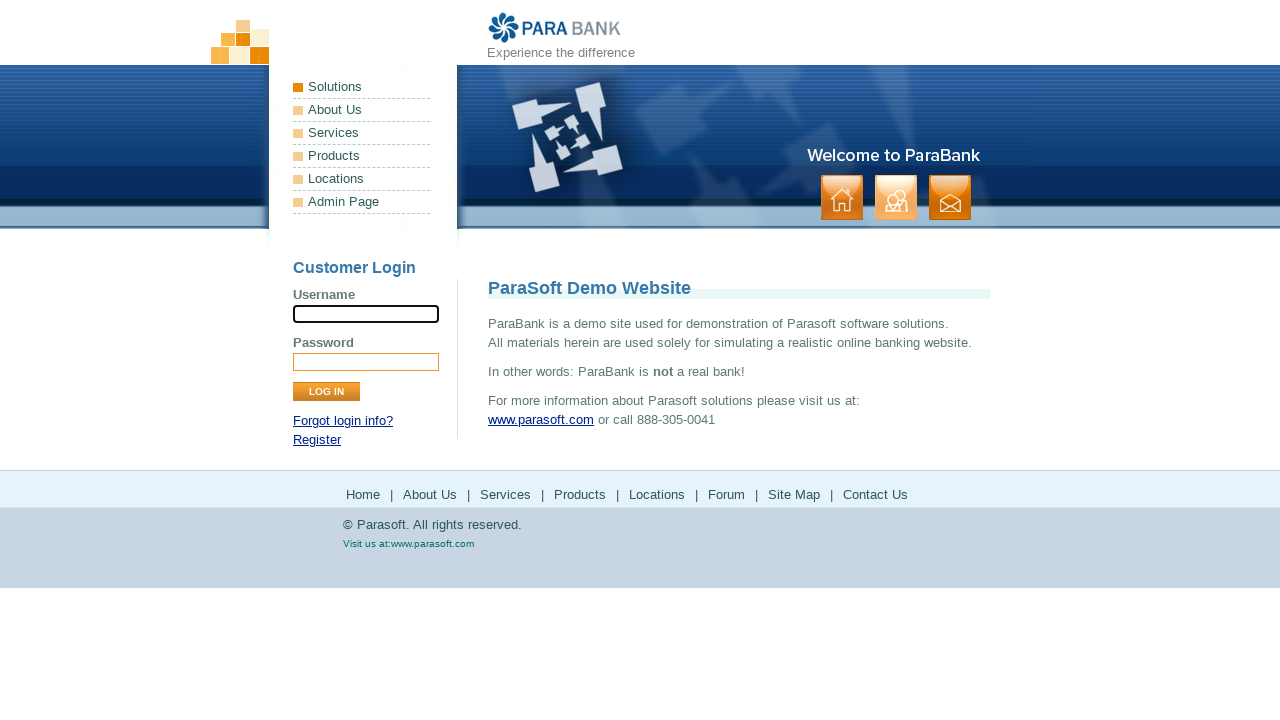